Tests that clicking the Remove button on the dynamic controls page causes the checkbox to be deleted and become invisible.

Starting URL: https://the-internet.herokuapp.com/dynamic_controls

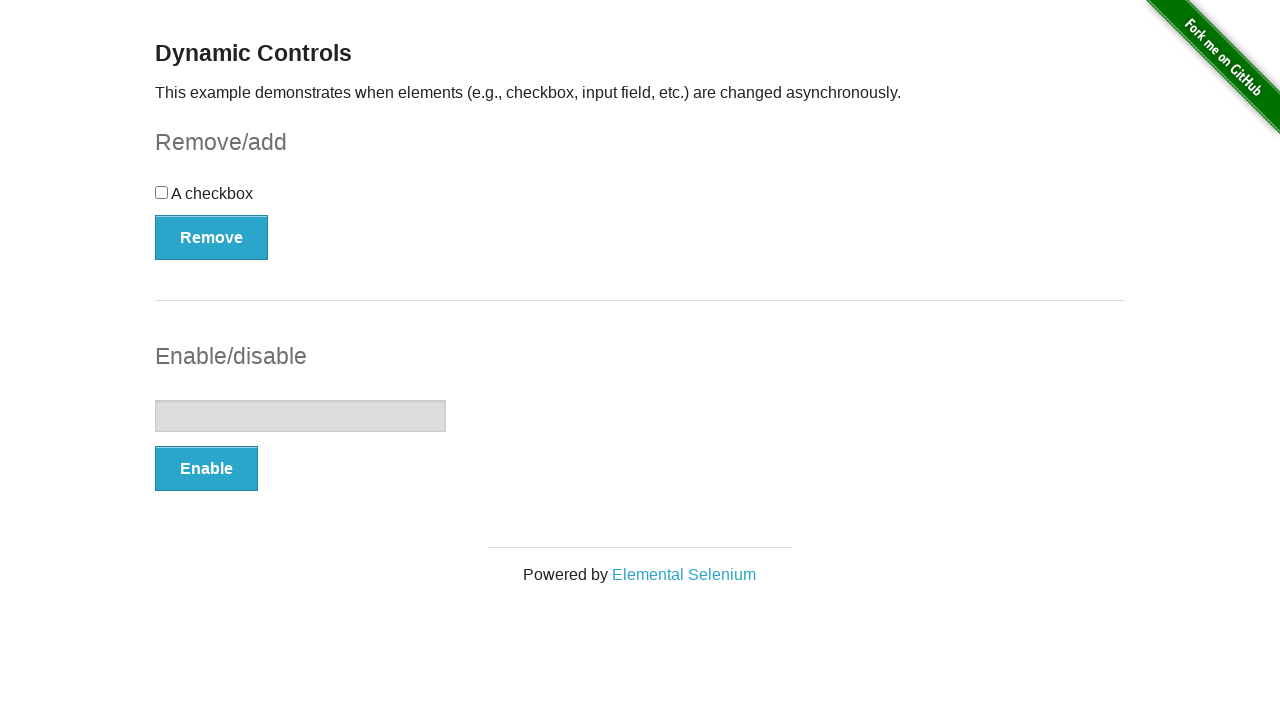

Navigated to dynamic controls page
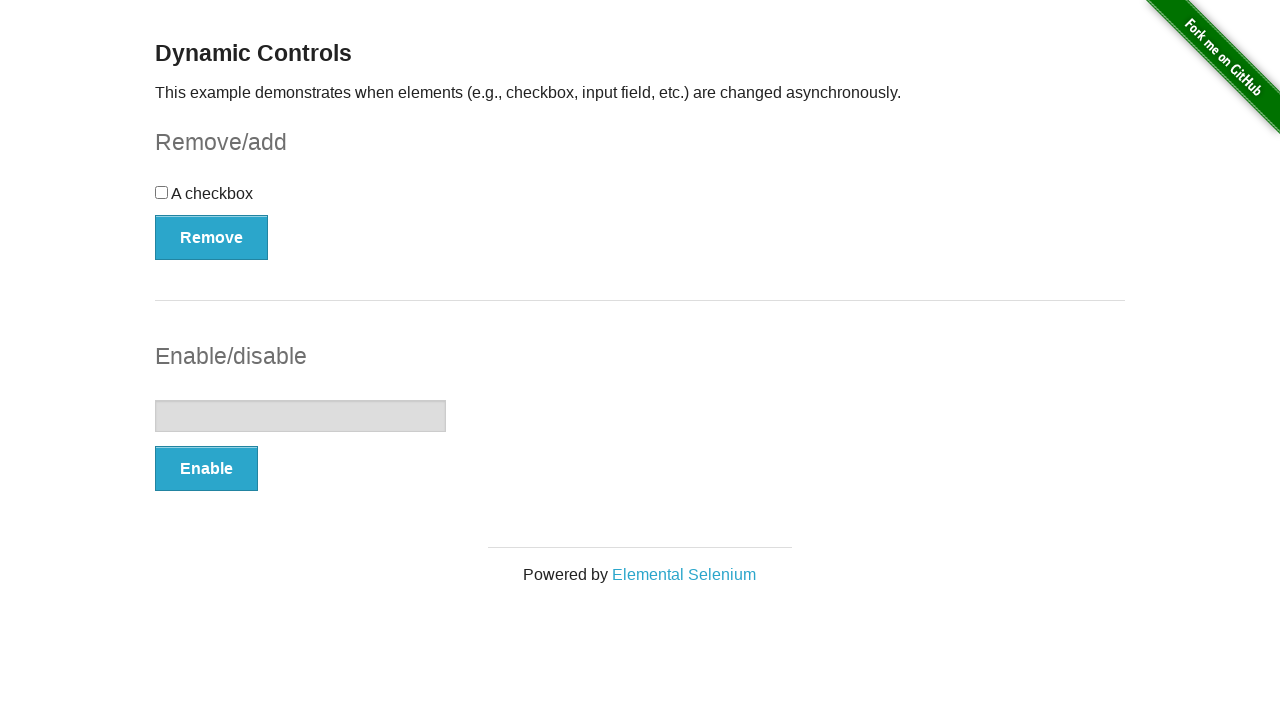

Clicked Remove button on checkbox example at (212, 237) on #checkbox-example button
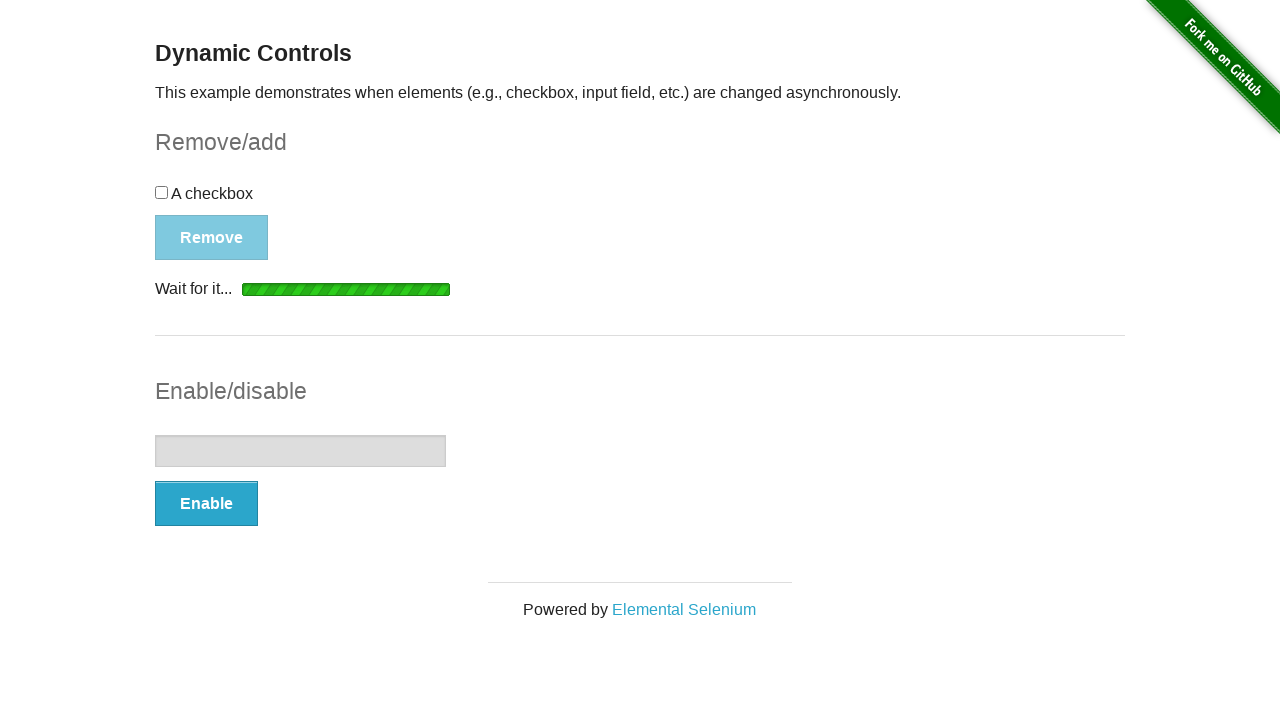

Checkbox became hidden/removed from the DOM
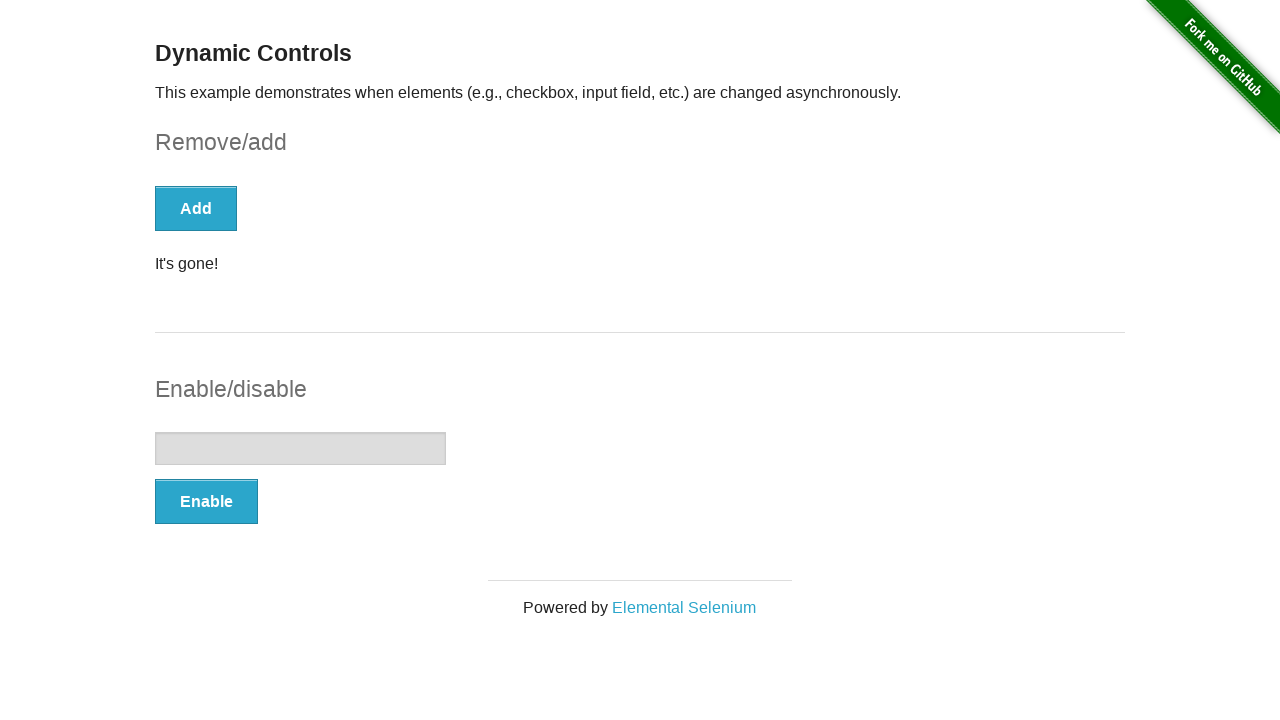

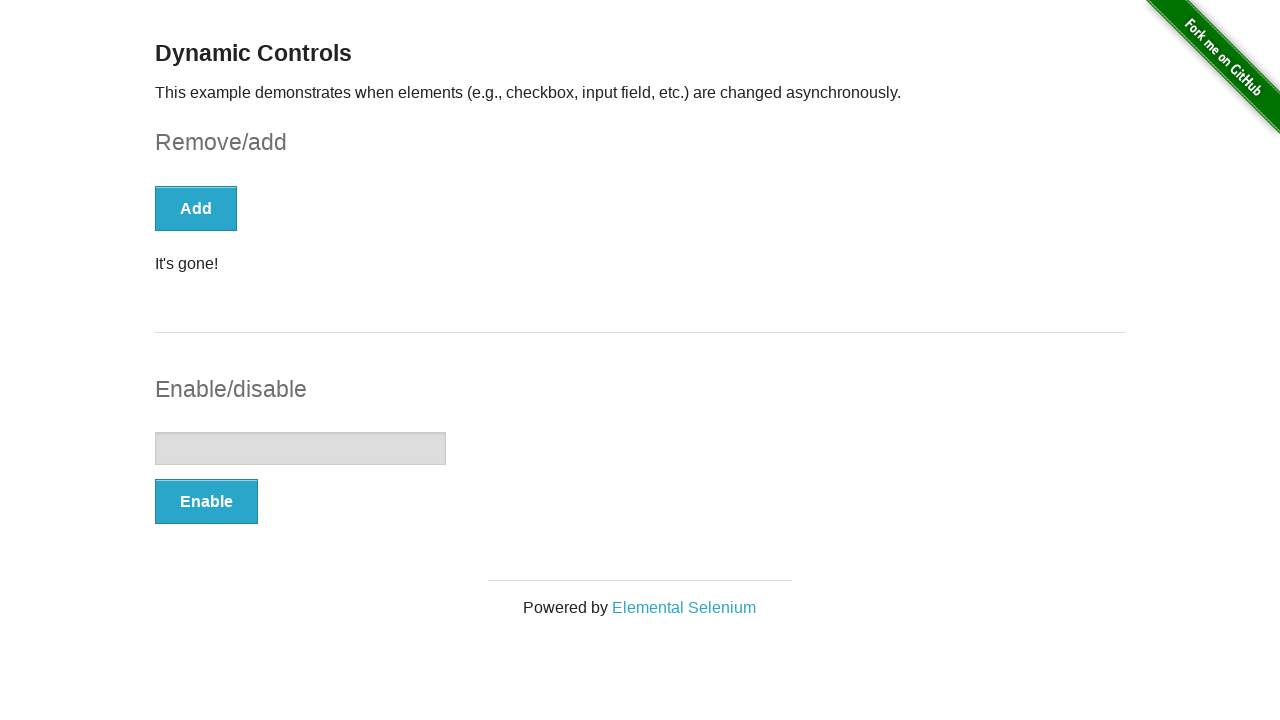